Tests the forgot password navigation by clicking the forgot password link and verifying the reset password page loads correctly

Starting URL: https://opensource-demo.orangehrmlive.com/web/index.php/auth/login

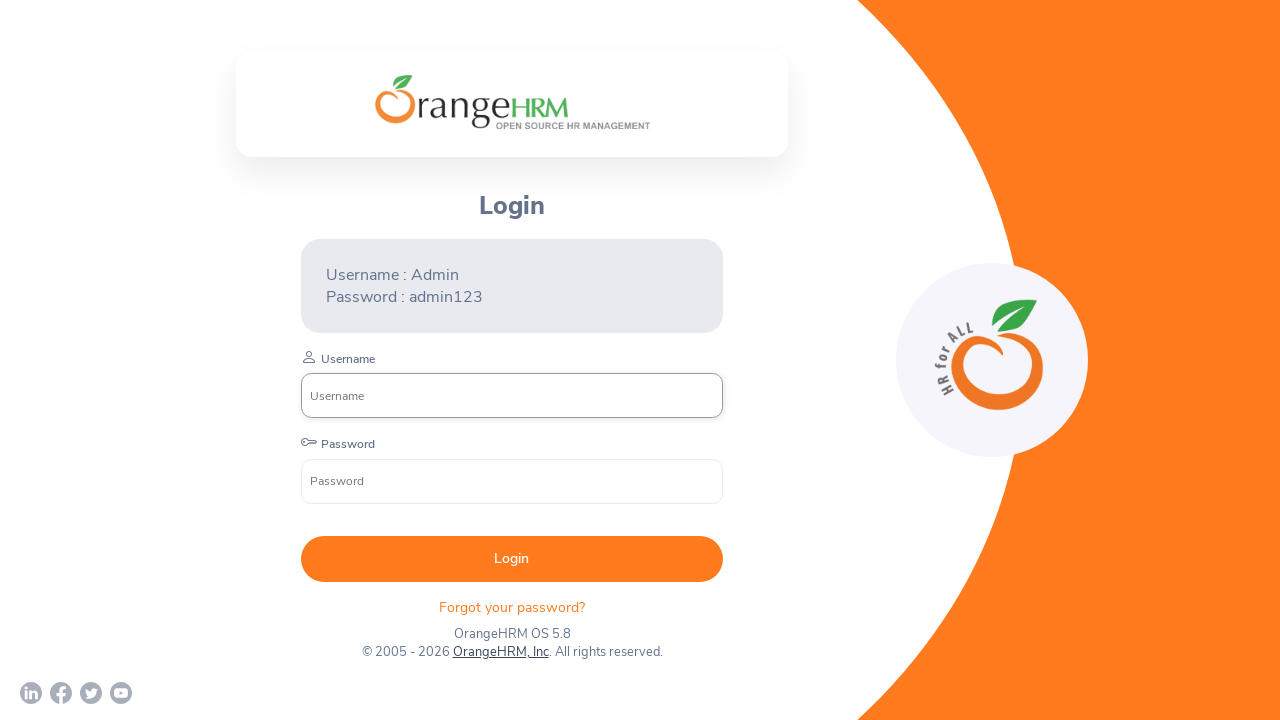

Clicked the forgot password link at (512, 607) on xpath=//div[@class = 'orangehrm-login-forgot']//p
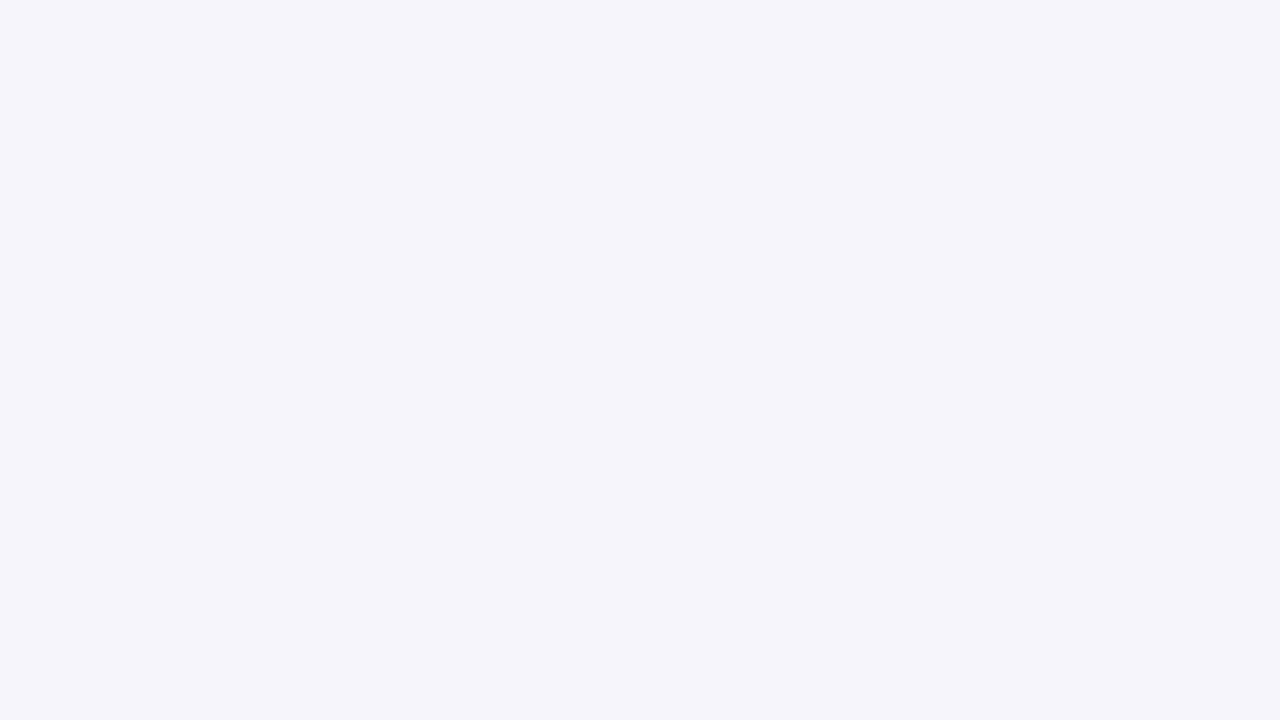

Reset Password page loaded successfully
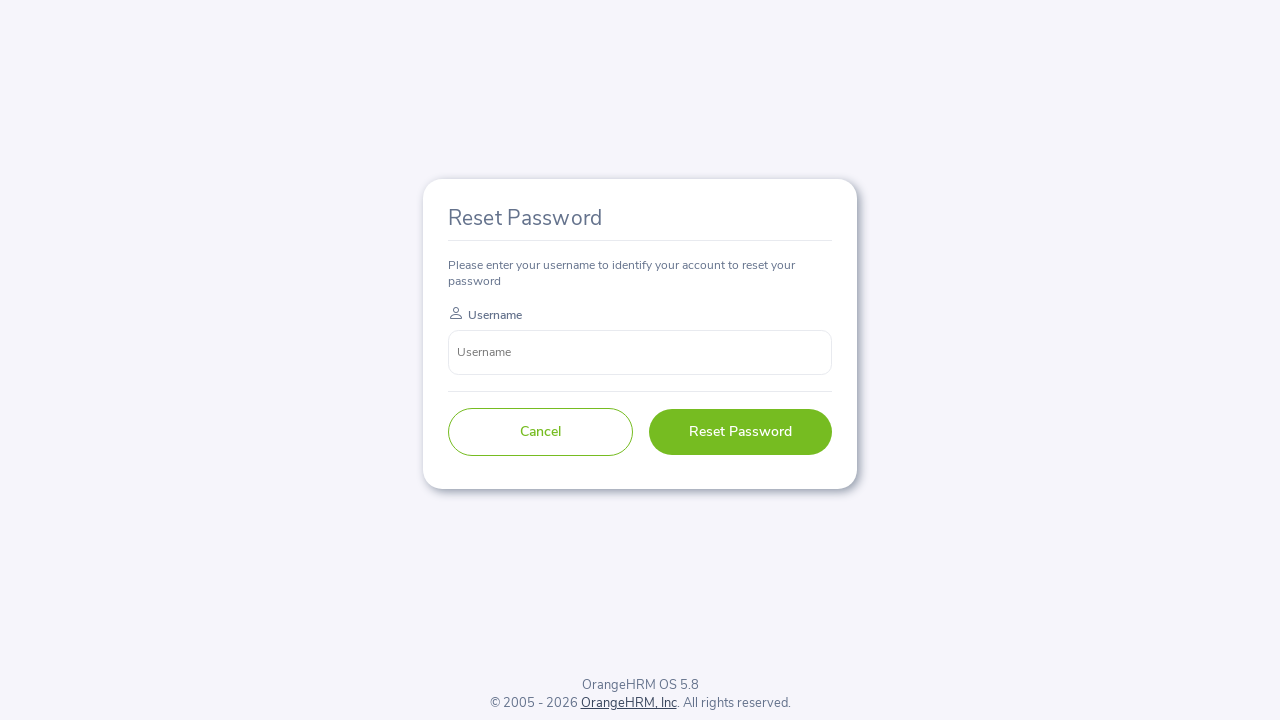

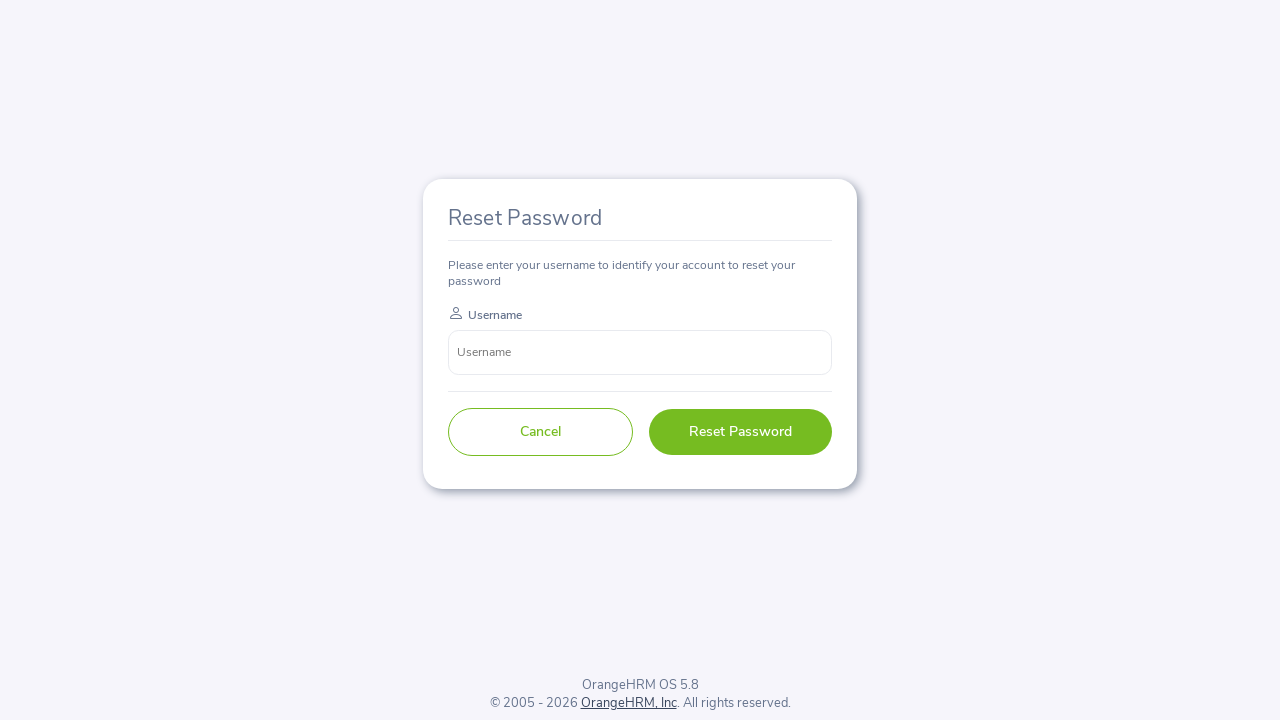